Tests a math puzzle form by extracting a hidden value from an element attribute, computing a mathematical formula (log of absolute value of 12*sin(x)), filling the answer field, checking a checkbox, selecting a radio button, and submitting the form.

Starting URL: http://suninjuly.github.io/get_attribute.html

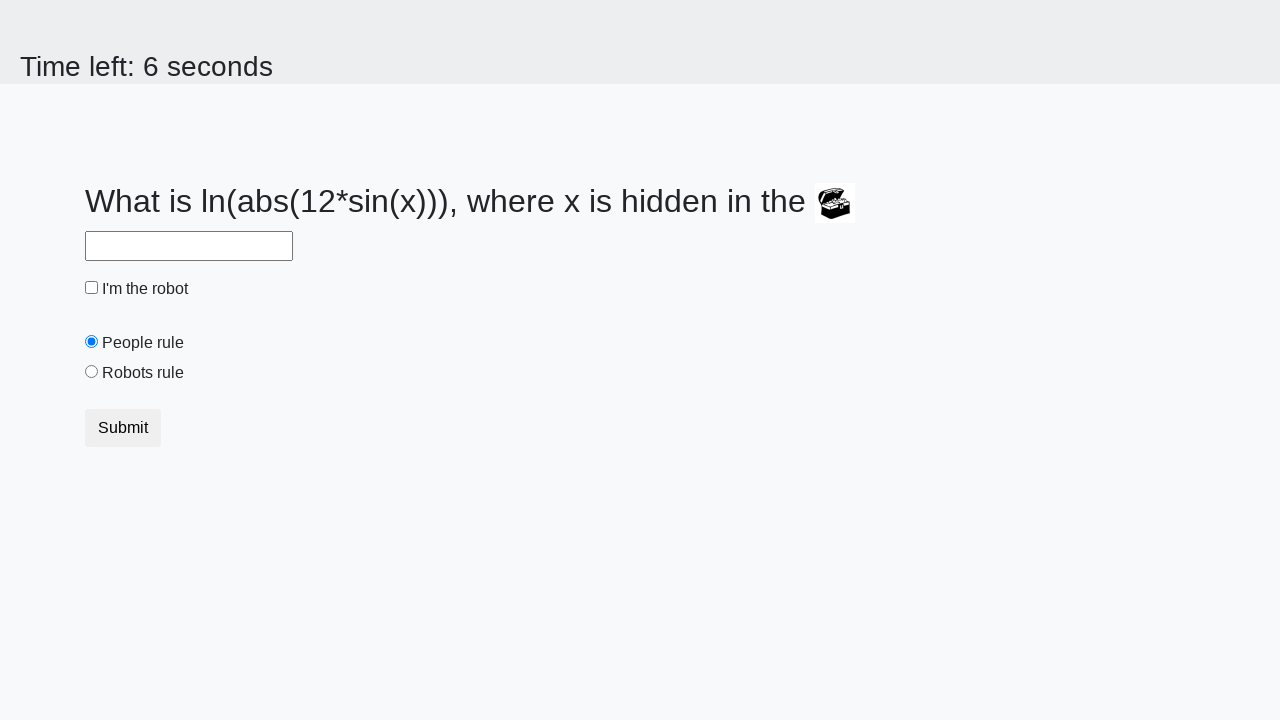

Extracted hidden value from treasure element's valuex attribute
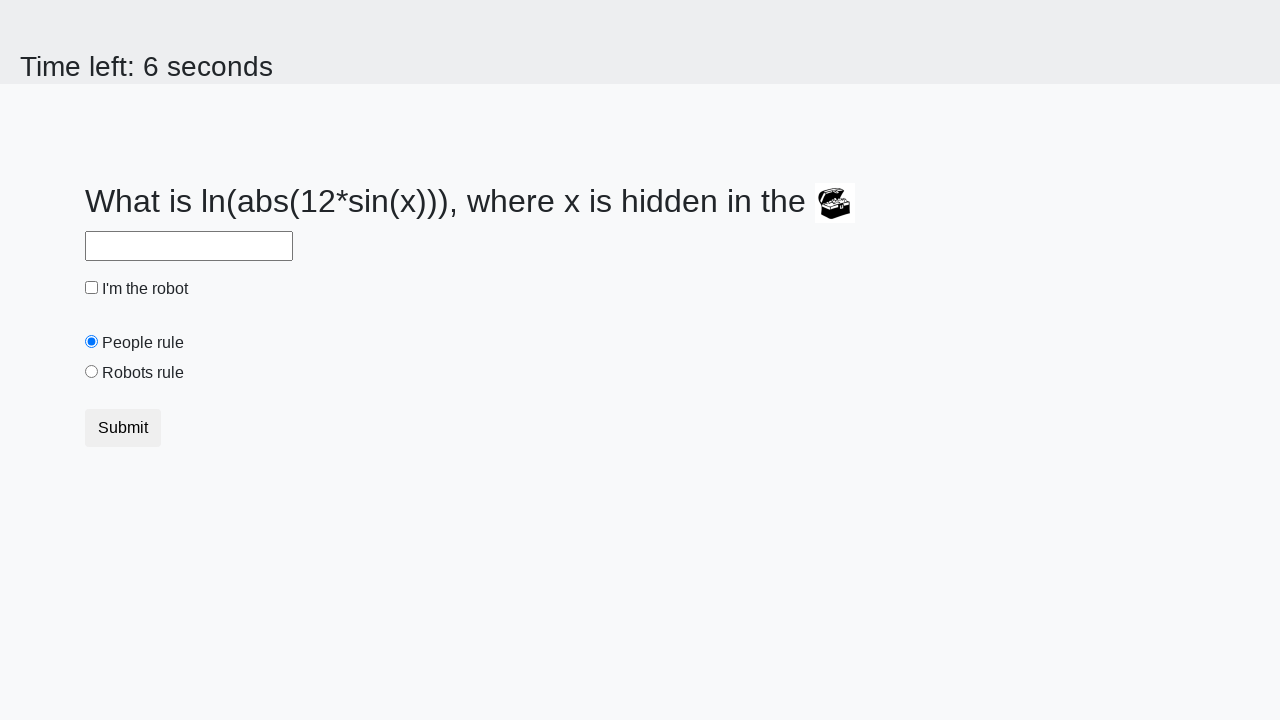

Calculated mathematical formula: log(abs(12*sin(x)))
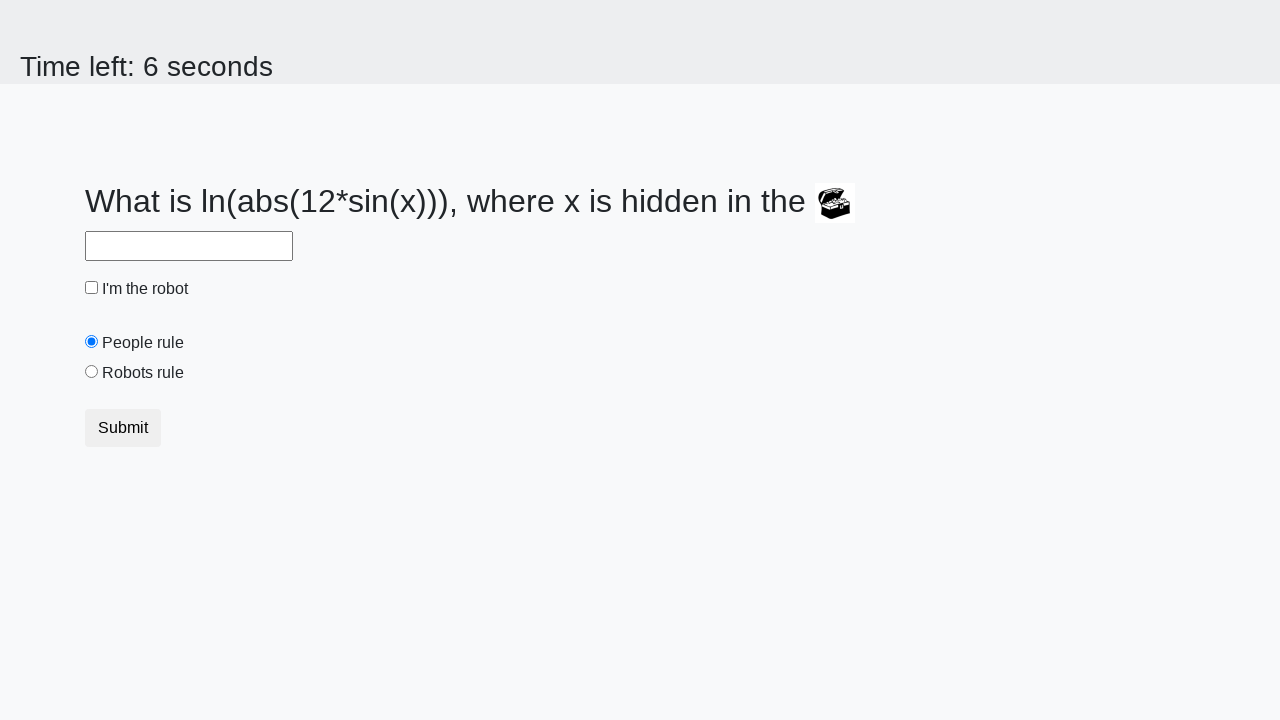

Filled answer field with calculated result on #answer
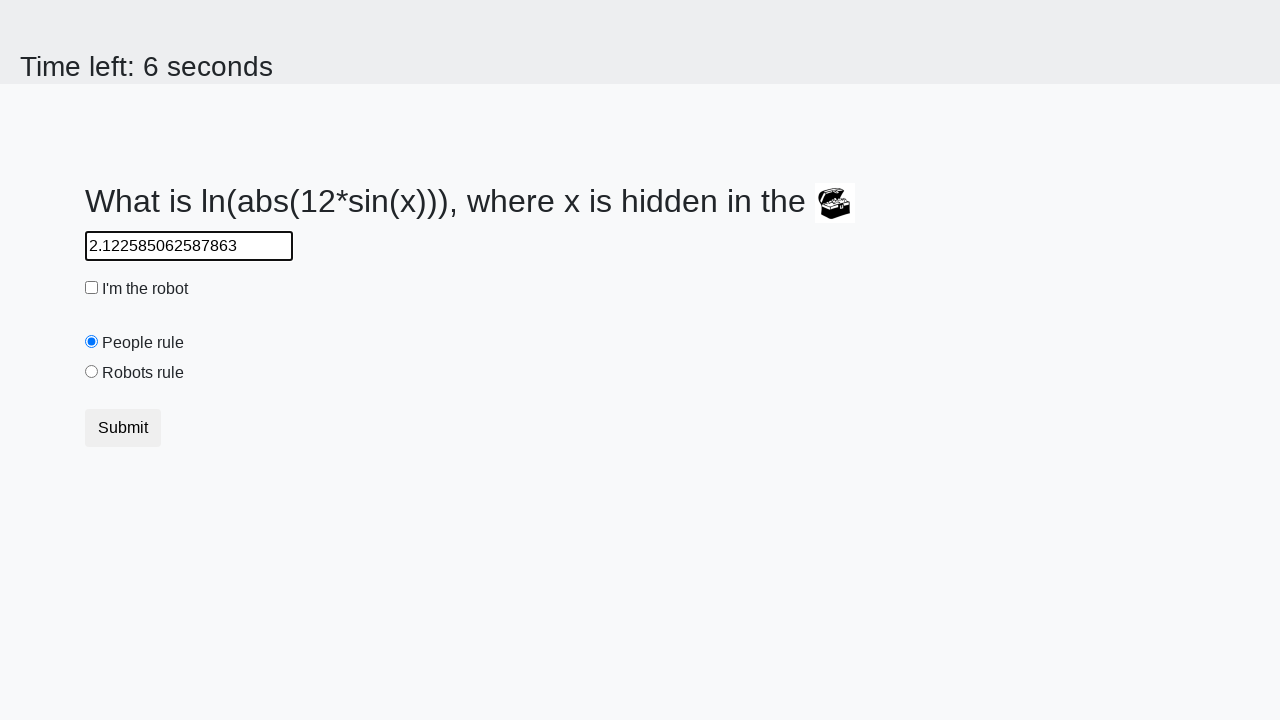

Checked the robot checkbox at (92, 288) on #robotCheckbox
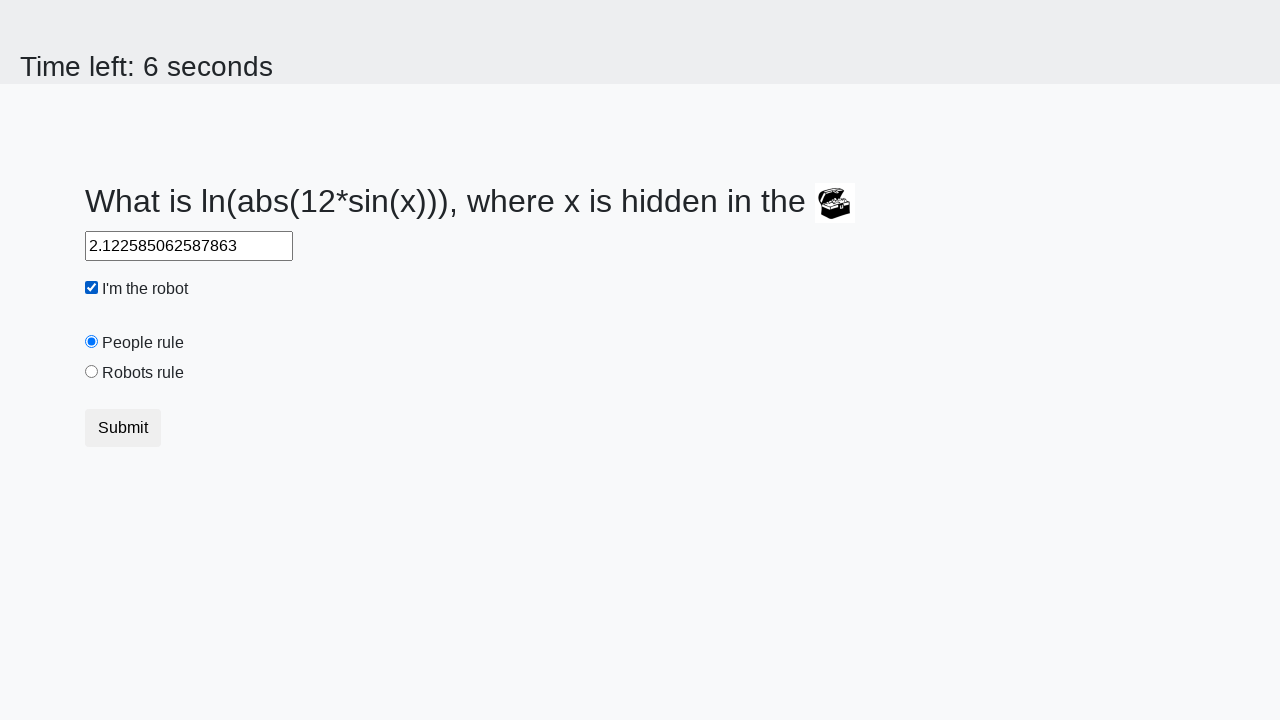

Selected the robots rule radio button at (92, 372) on #robotsRule
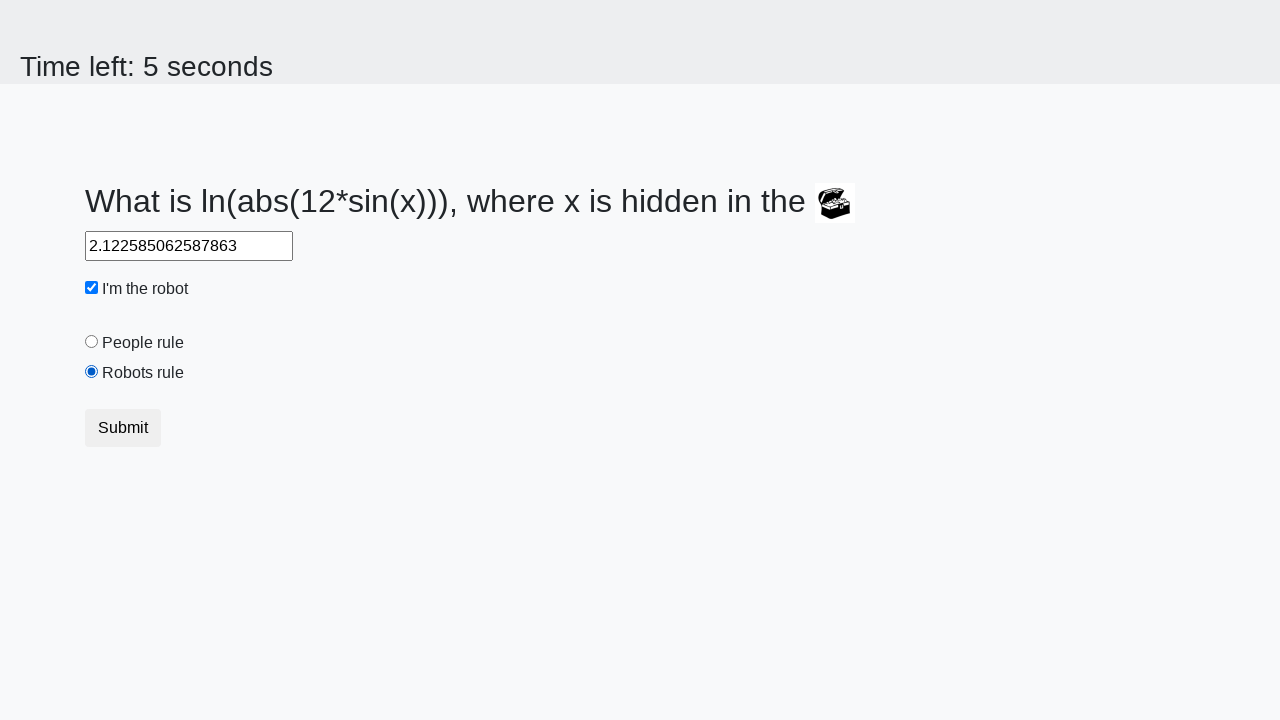

Clicked Submit button to complete form at (123, 428) on button:has-text('Submit')
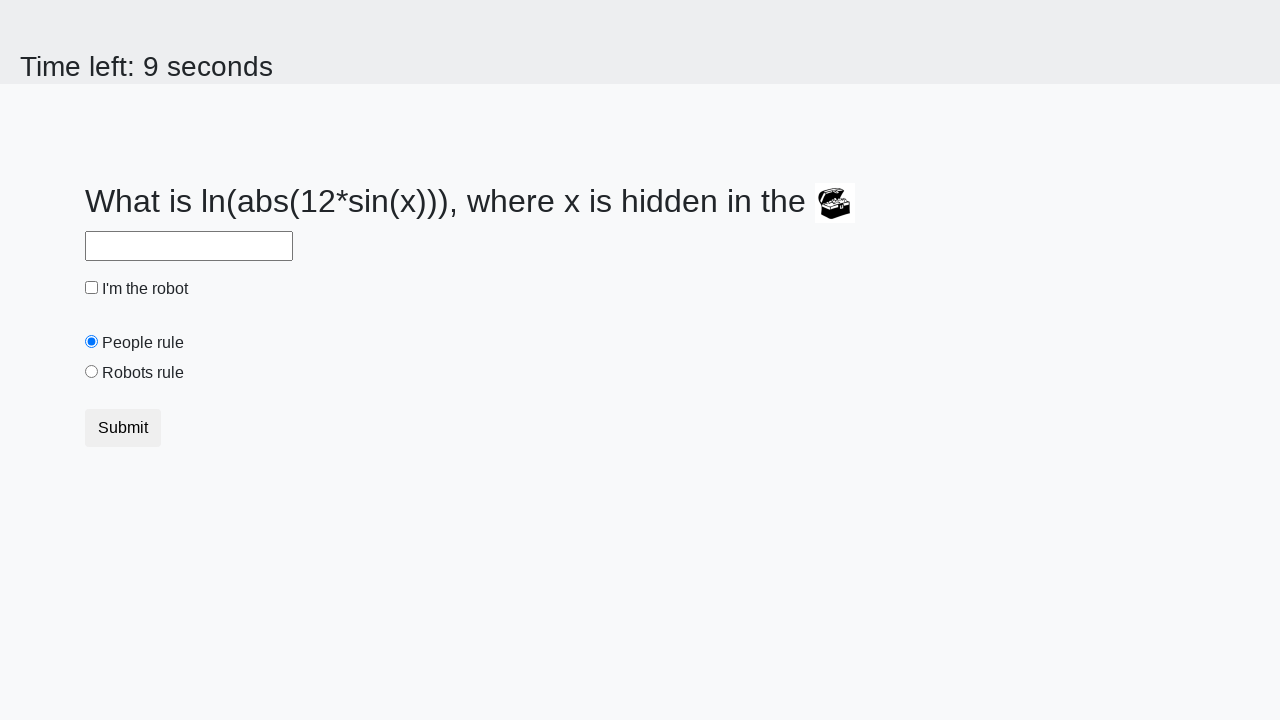

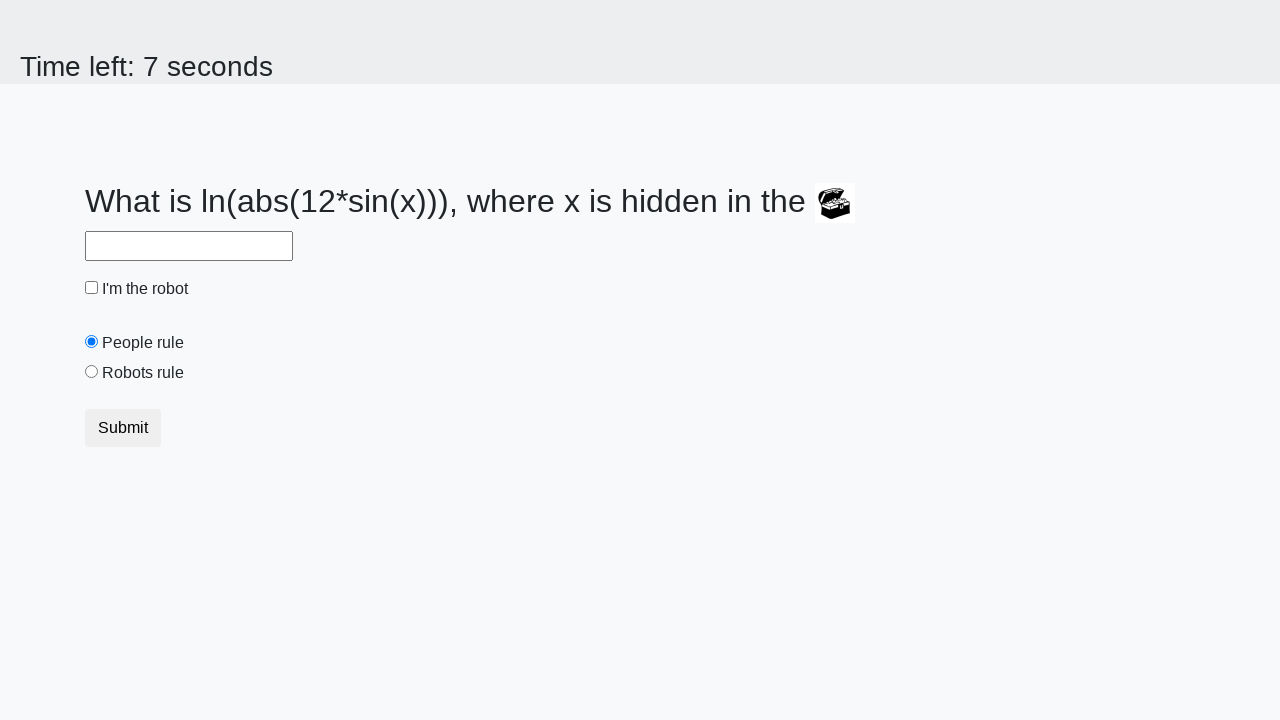